Tests window switching functionality by opening a new tab and switching between windows

Starting URL: https://formy-project.herokuapp.com/switch-window

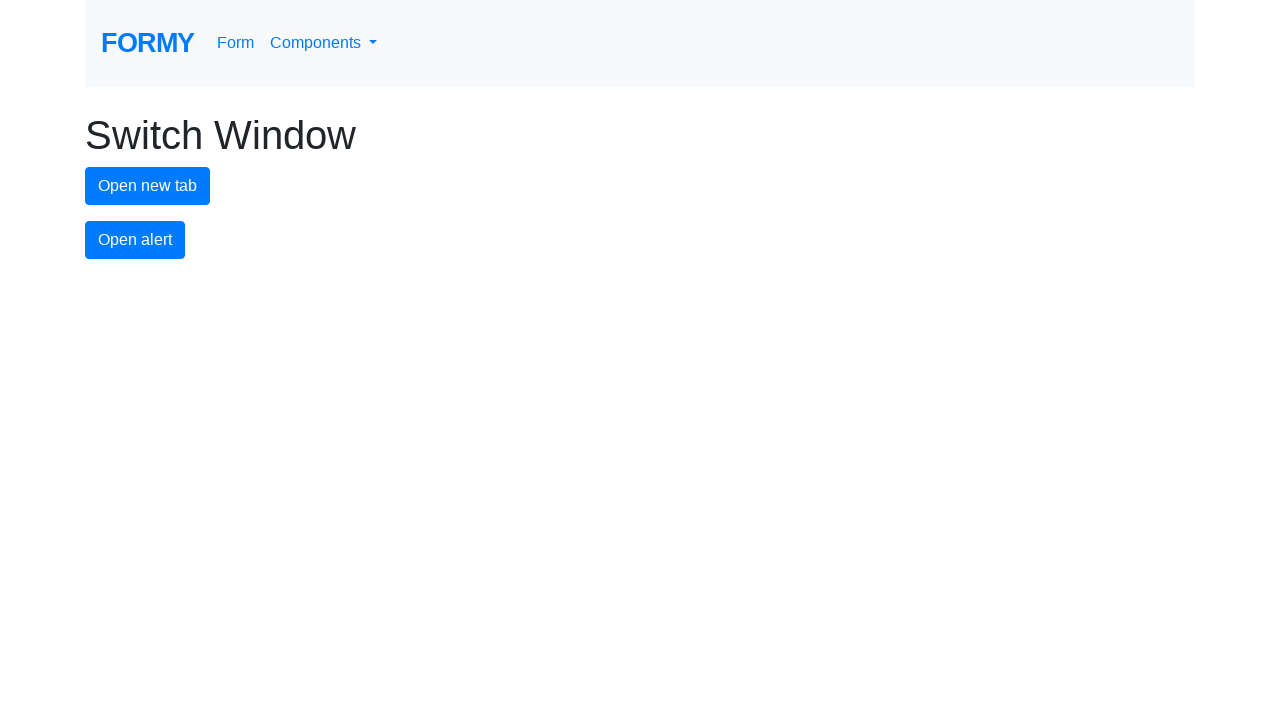

Clicked button to open new tab at (148, 186) on #new-tab-button
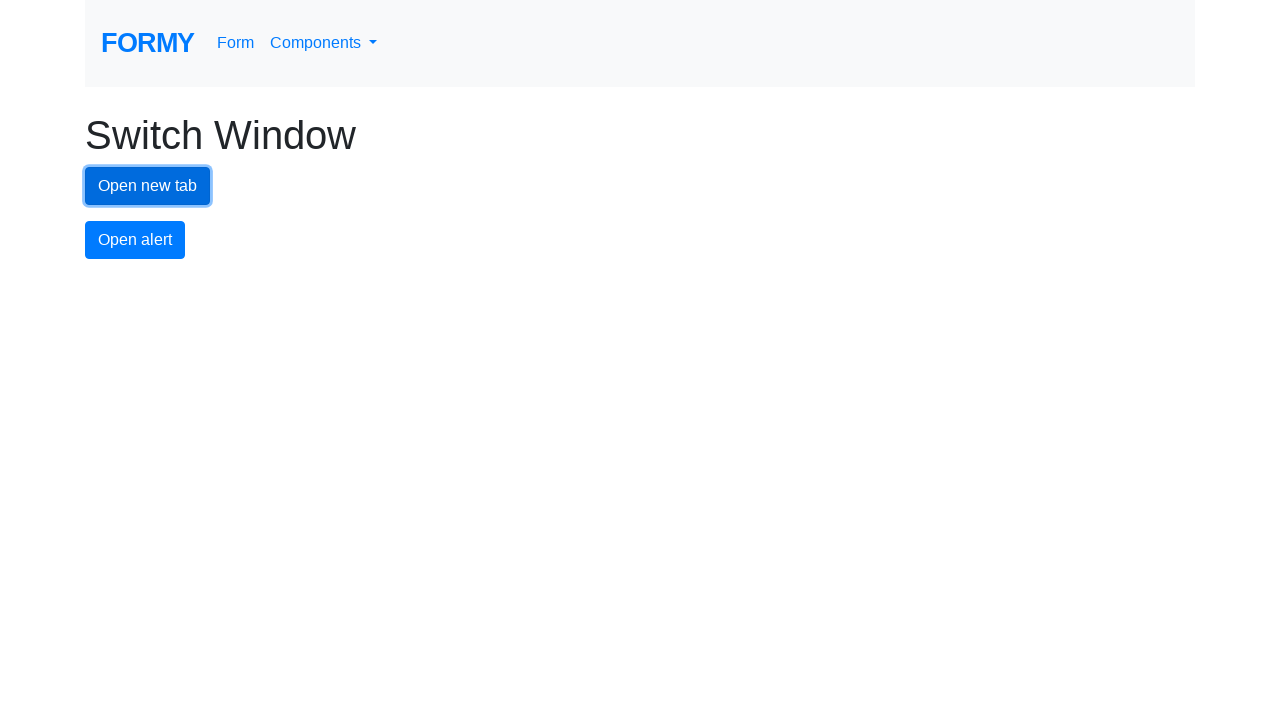

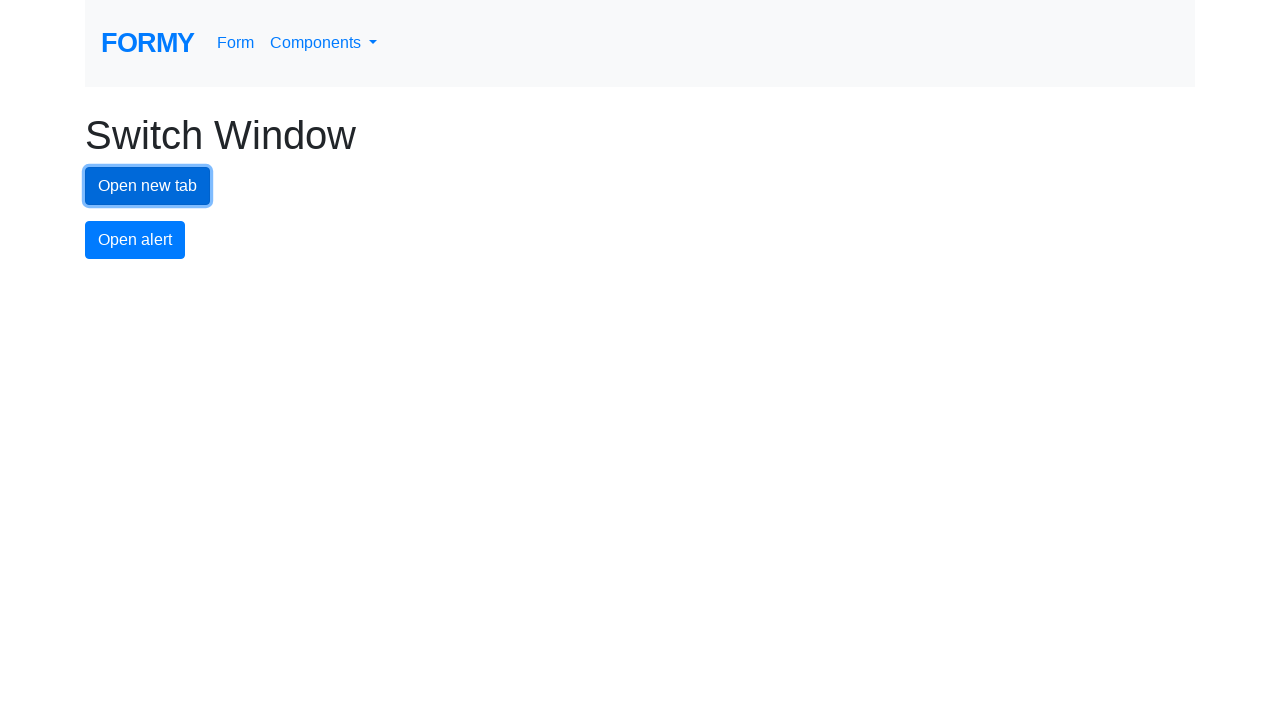